Tests handling a timed alert that appears after a delay by clicking a button and waiting for the alert to appear before accepting it.

Starting URL: https://demoqa.com/alerts

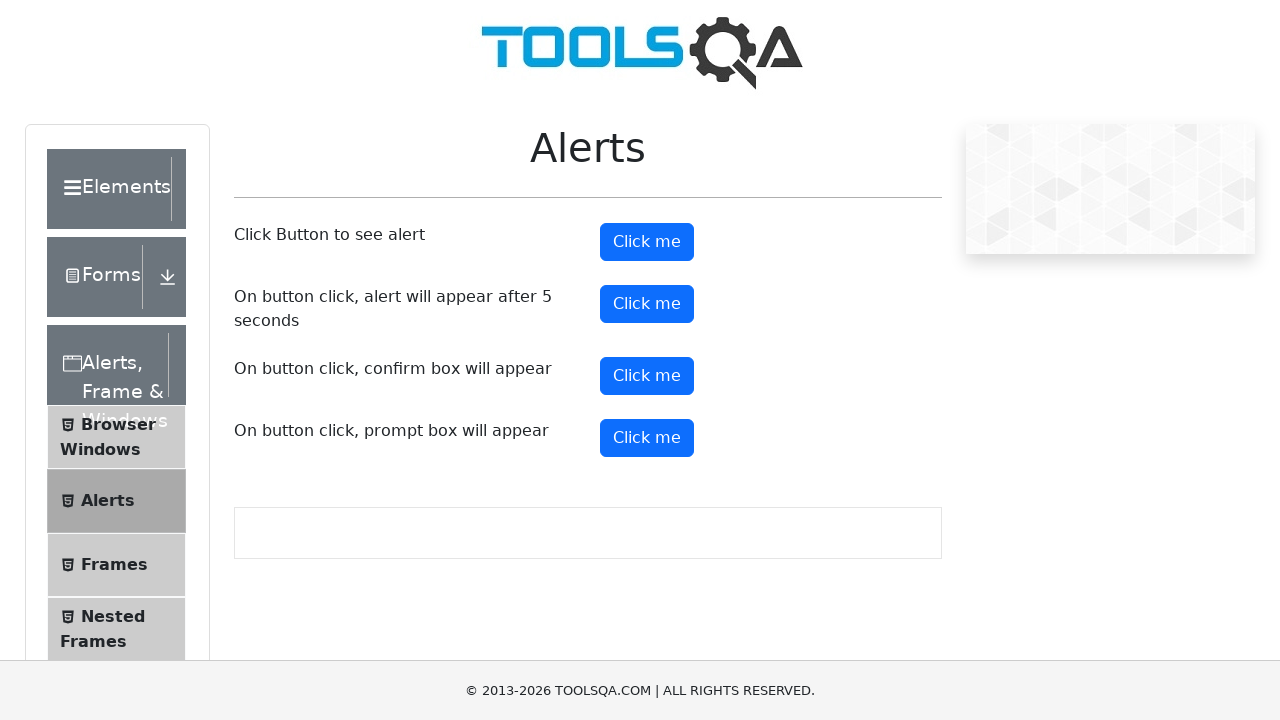

Set up dialog handler to accept the timed alert
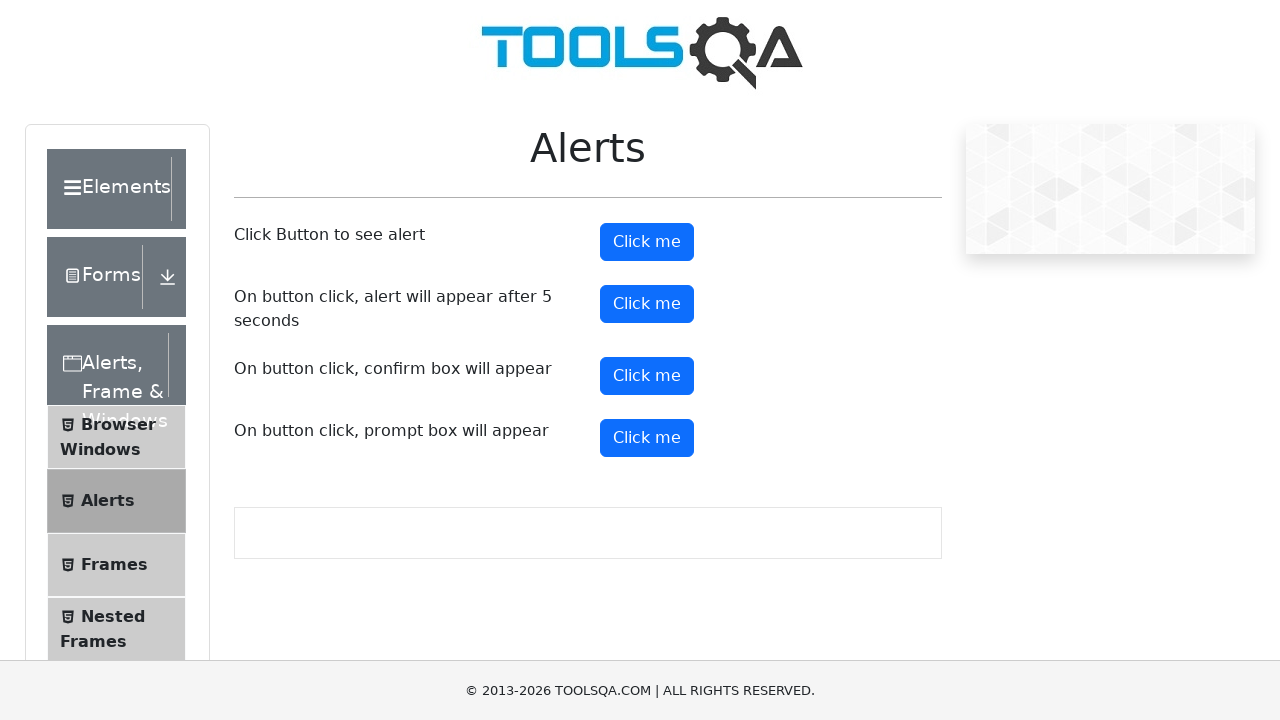

Clicked the timer alert button at (647, 304) on #timerAlertButton
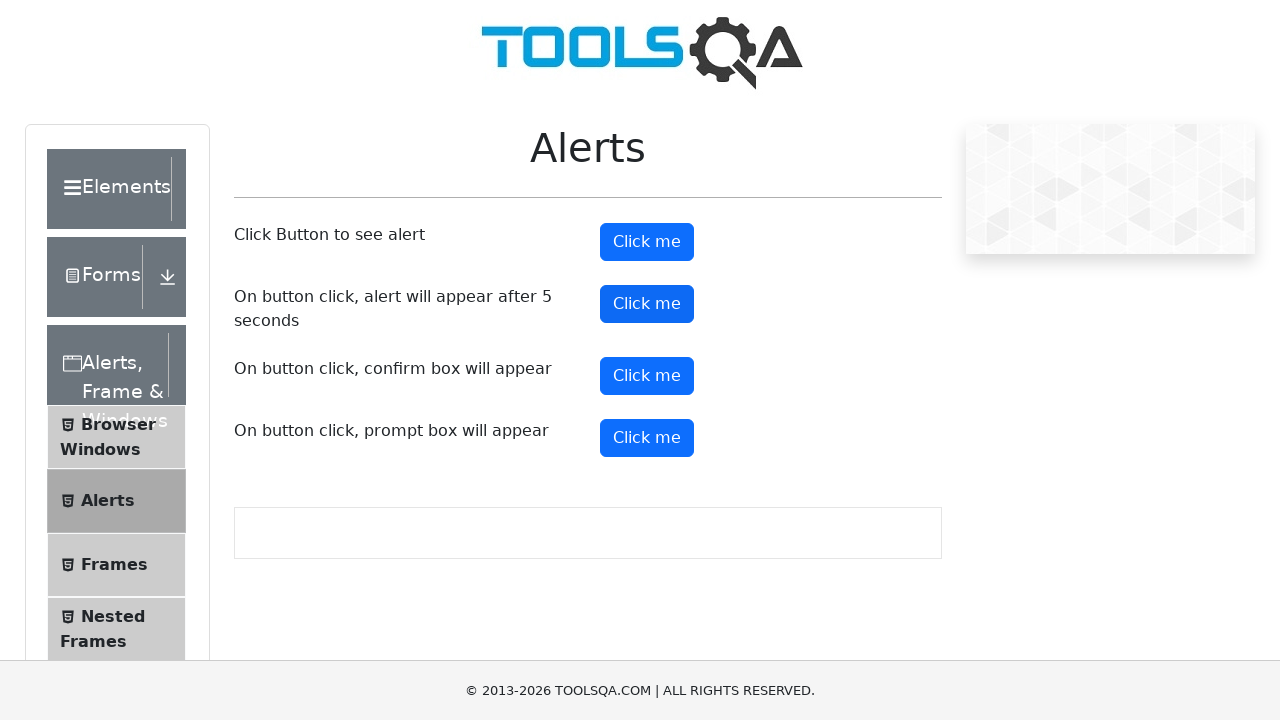

Waited 6 seconds for the timed alert to appear and be accepted
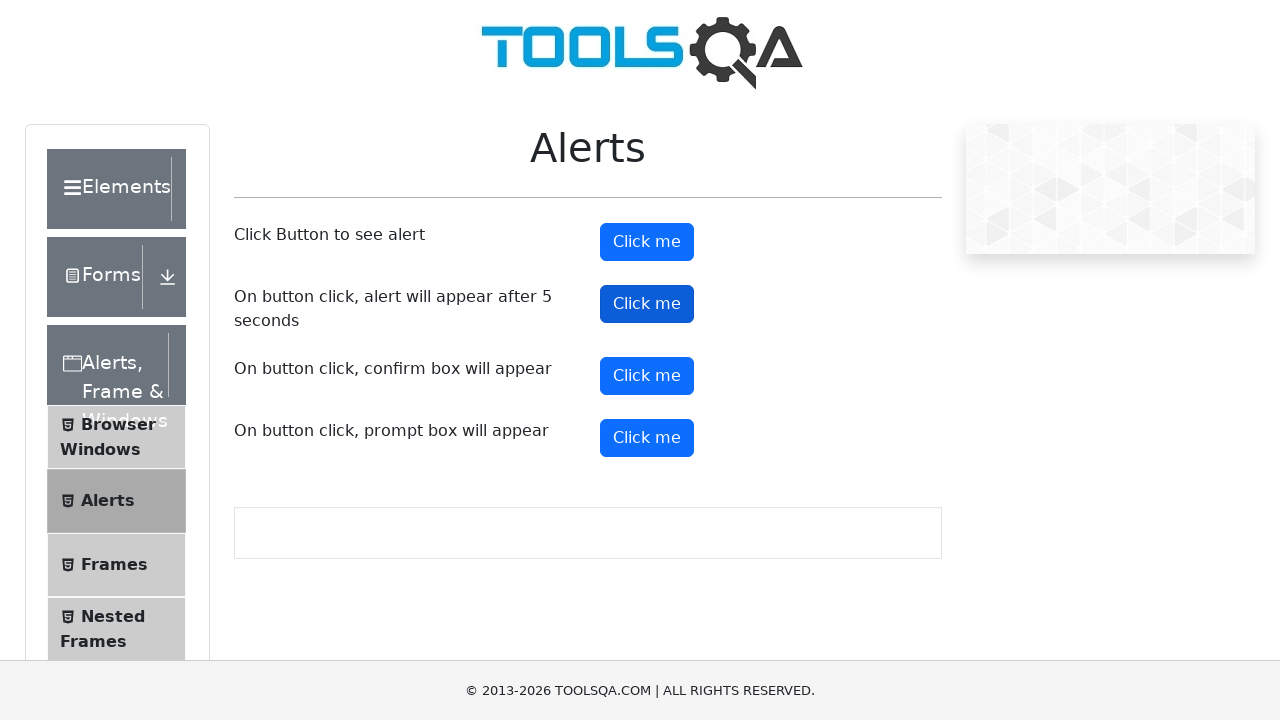

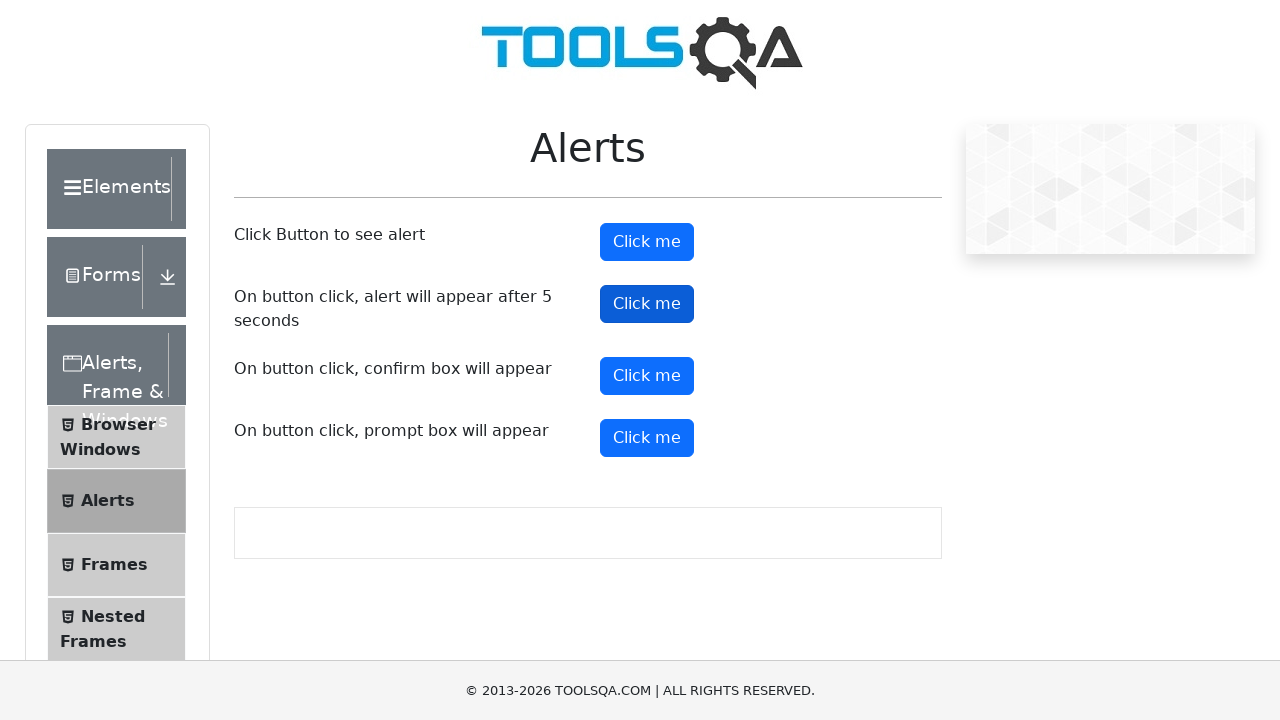